Navigates to TechBeamers website and verifies the page loads by checking the title contains expected content

Starting URL: http://www.techbeamers.com

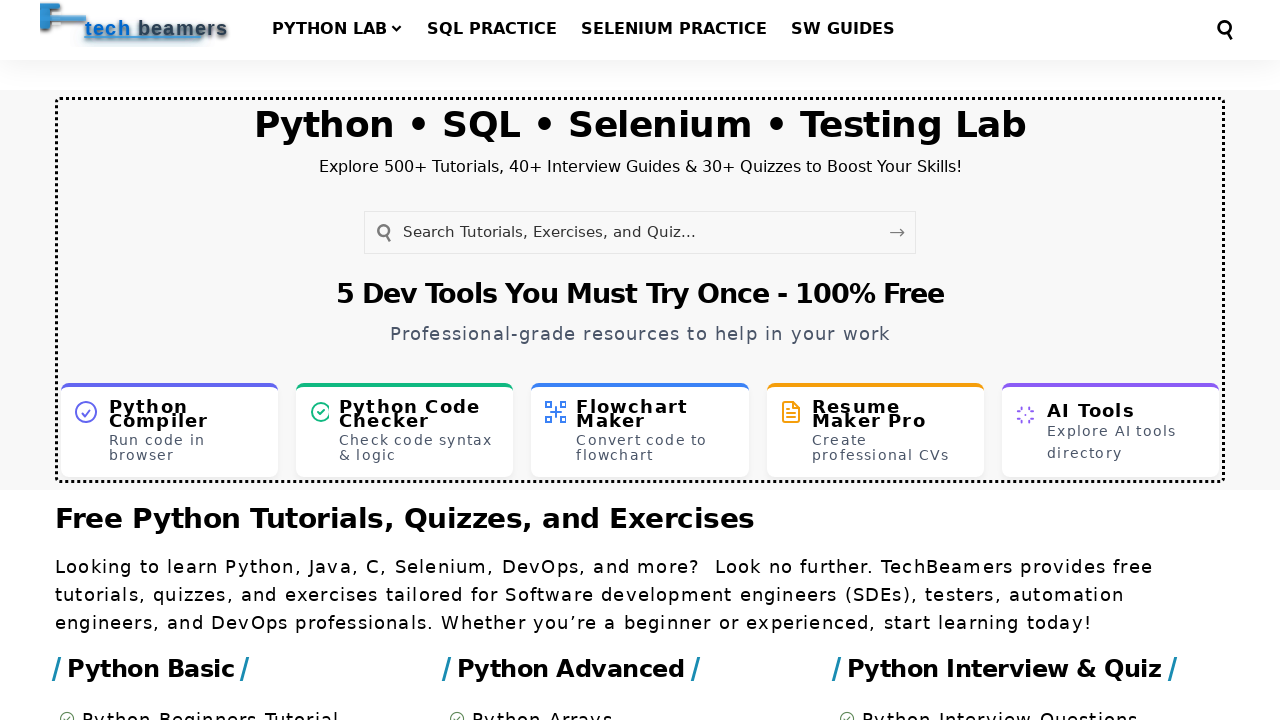

Waited for page to reach domcontentloaded state
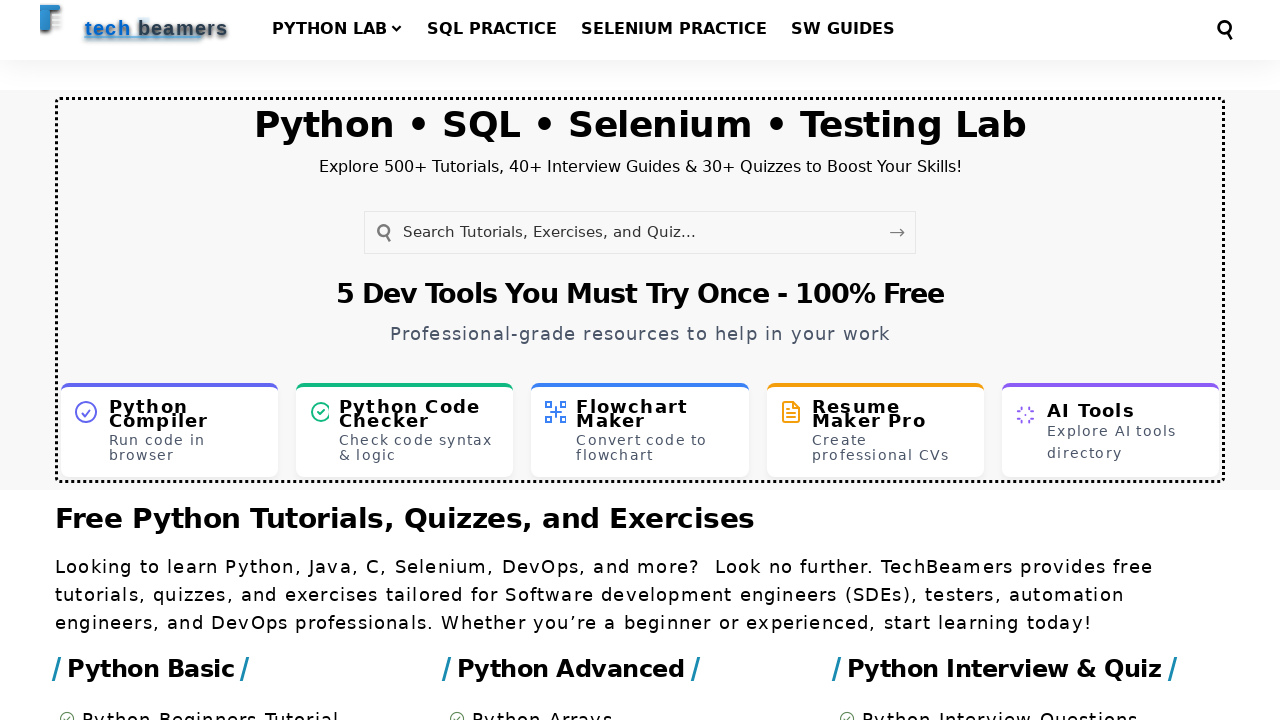

Retrieved page title
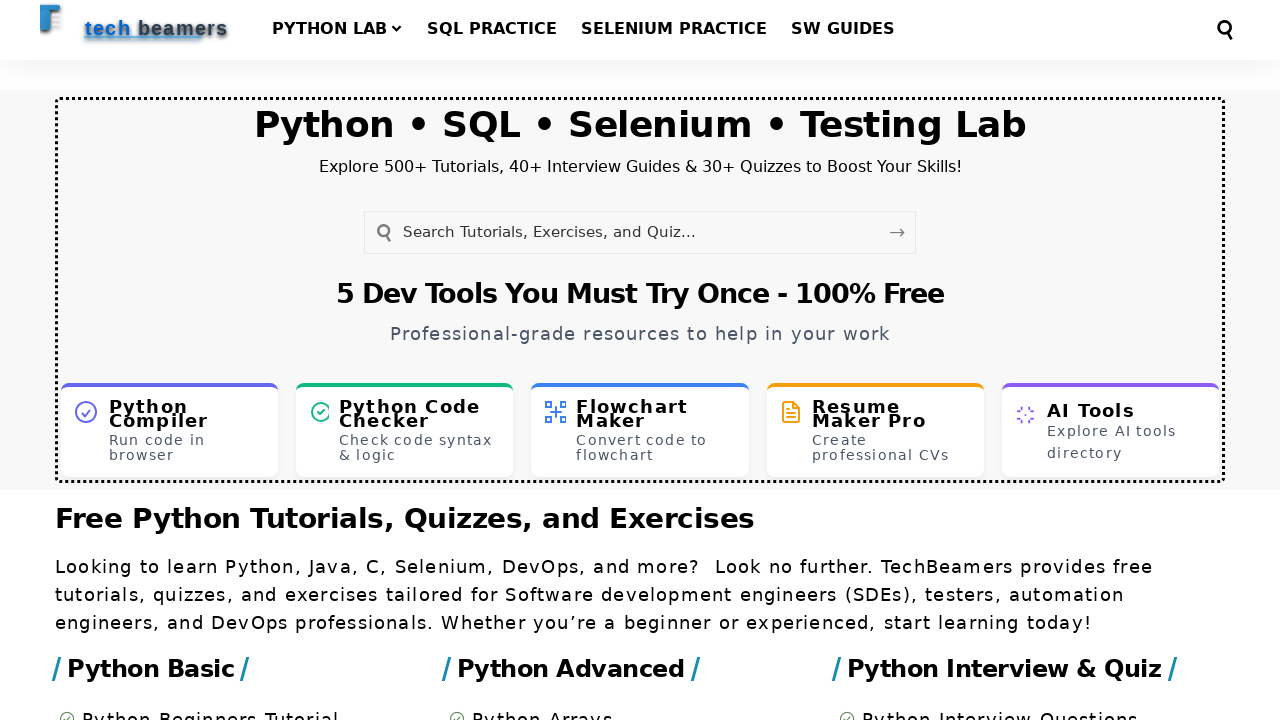

Verified page title is not empty - page loaded successfully
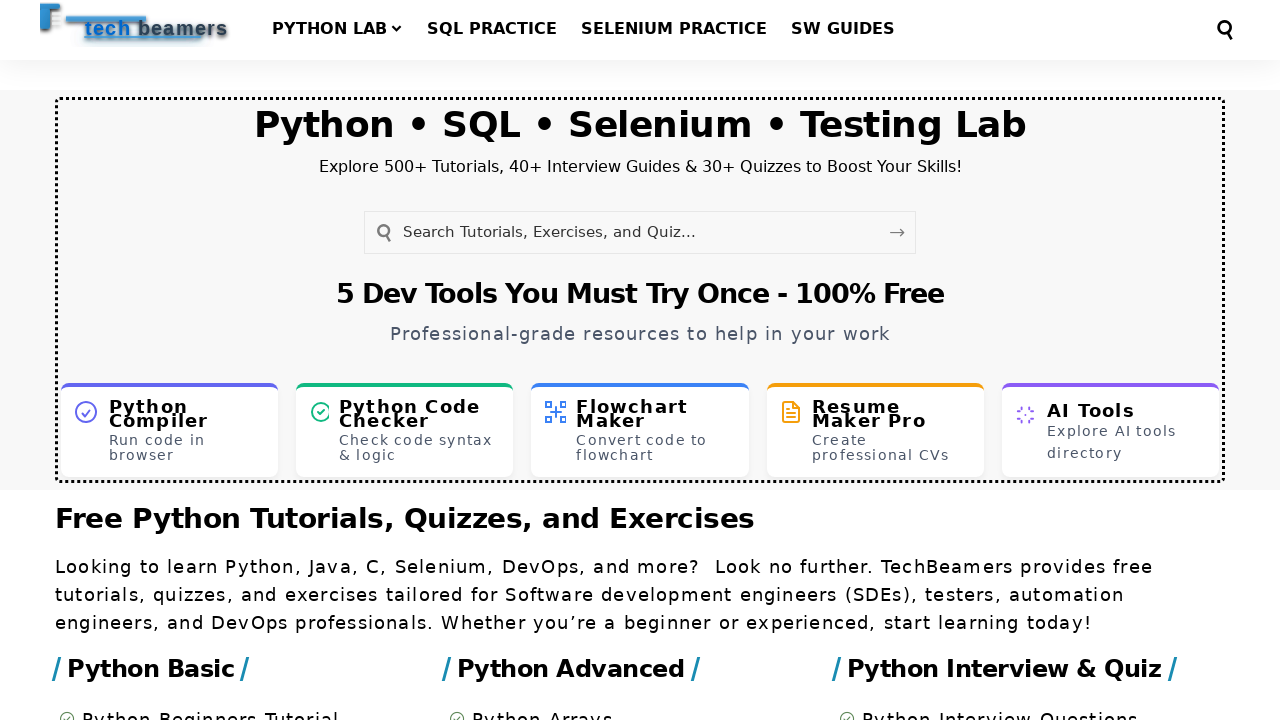

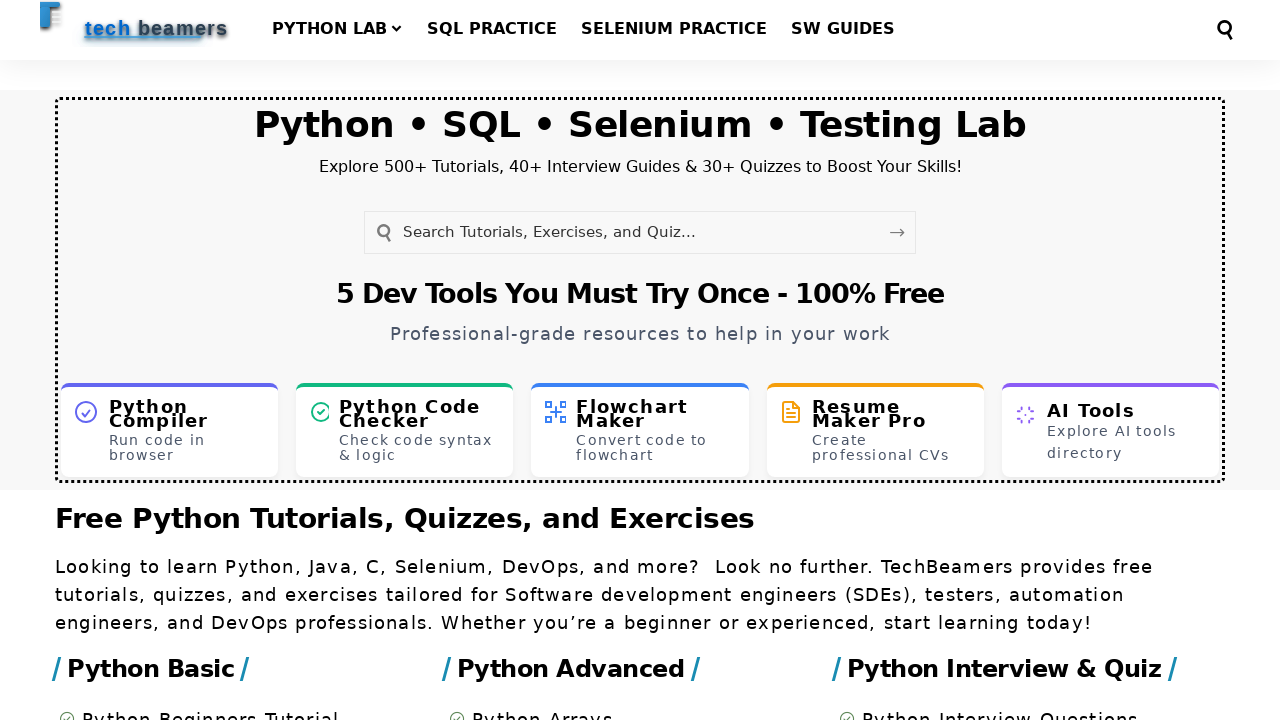